Tests a calculator web application by entering two numbers and performing a calculation

Starting URL: https://testpages.herokuapp.com/styled/calculator

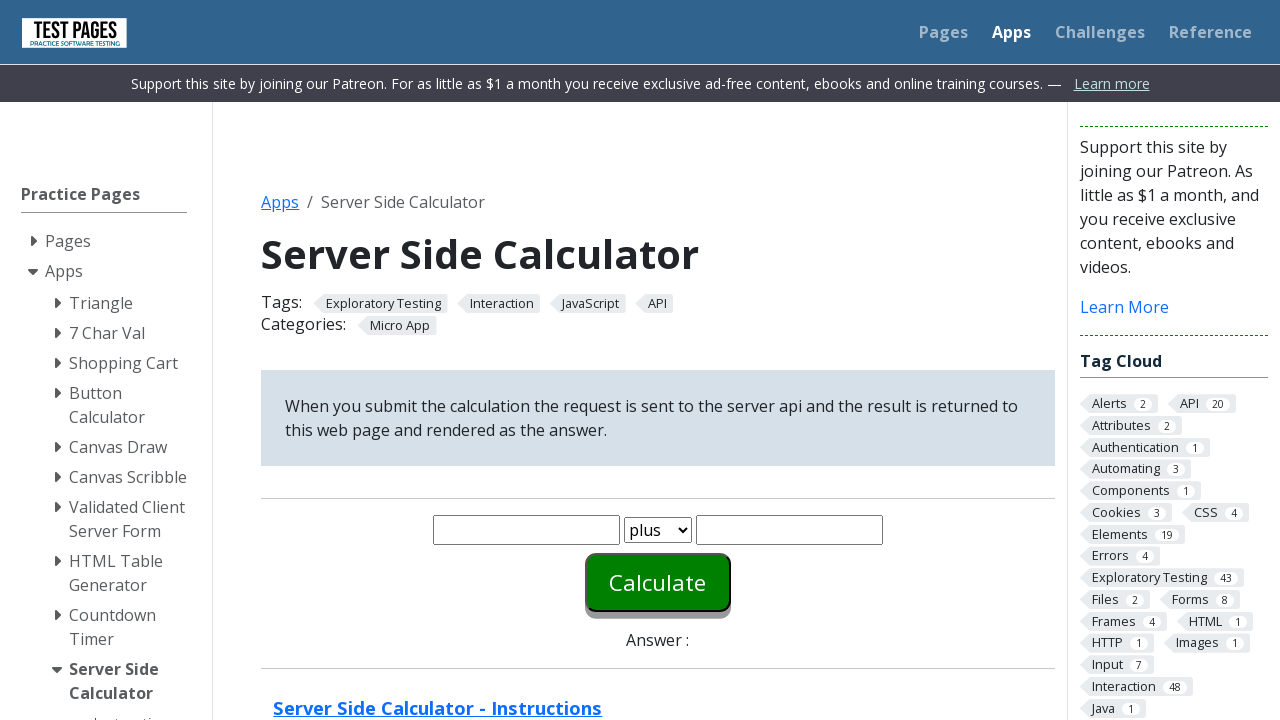

Entered first number '20' into number1 field on #number1
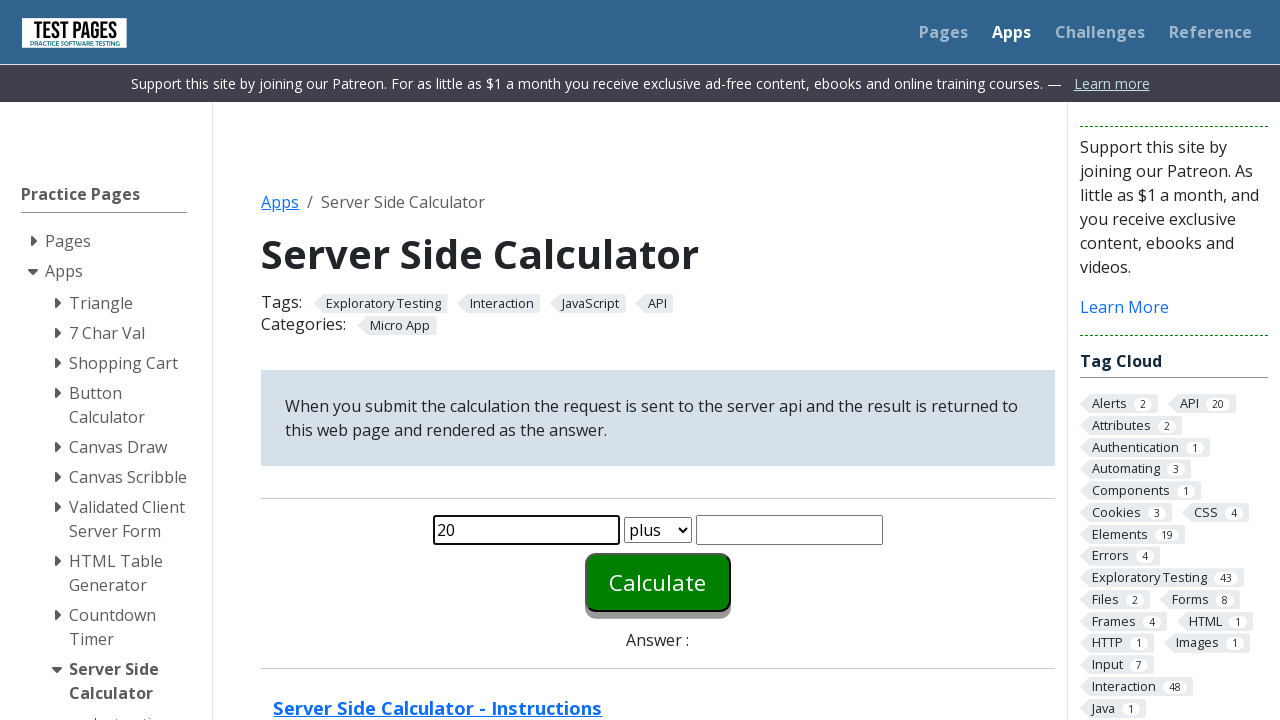

Entered second number '30' into number2 field on #number2
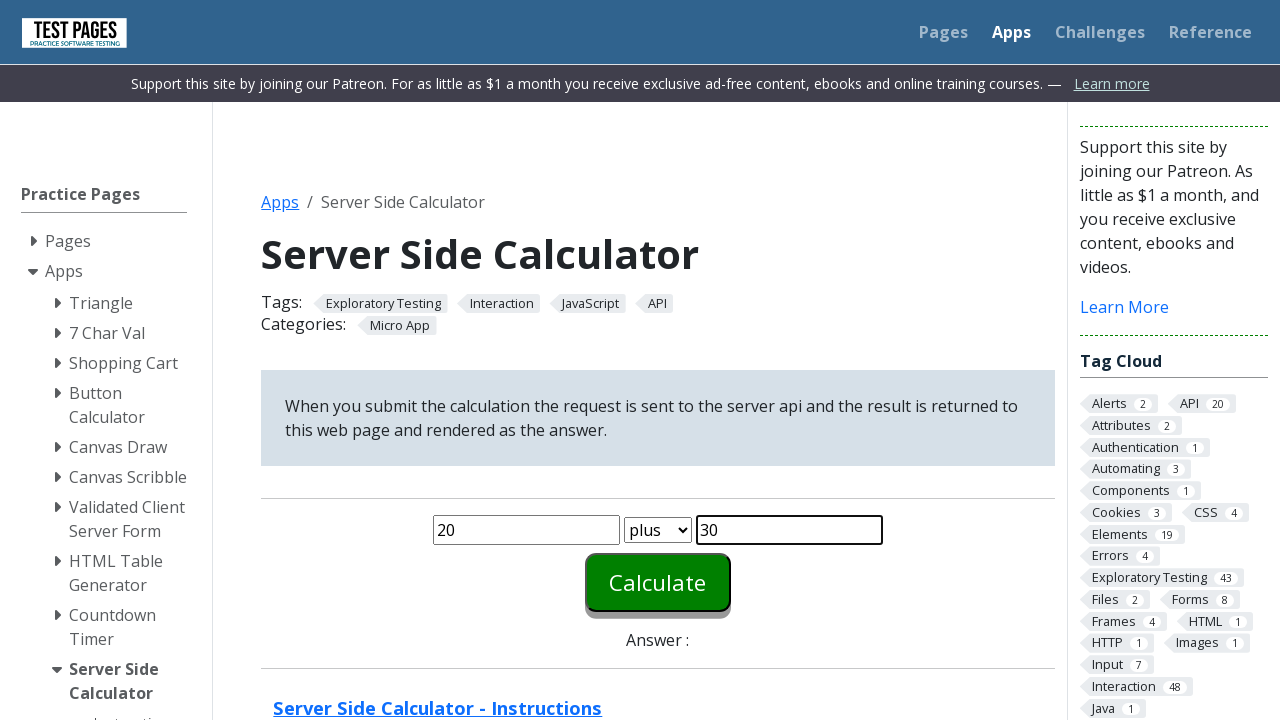

Clicked calculate button to perform calculation at (658, 582) on #calculate
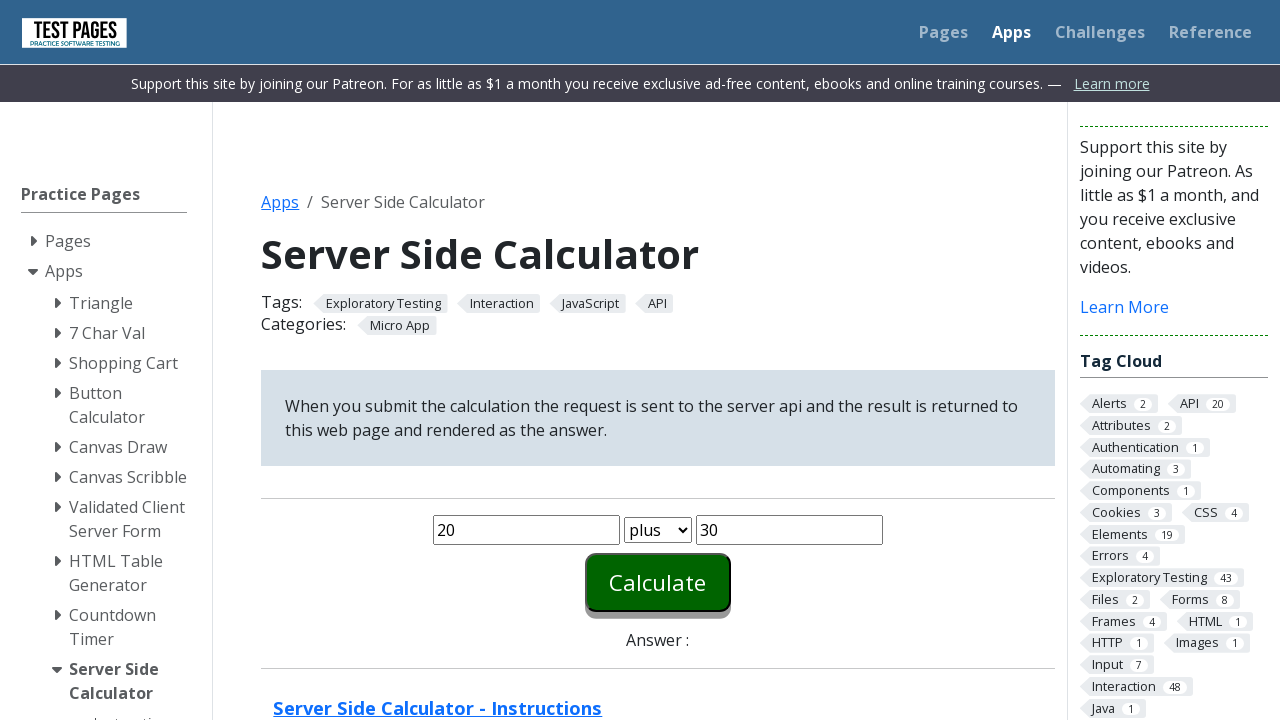

Answer element loaded and is visible
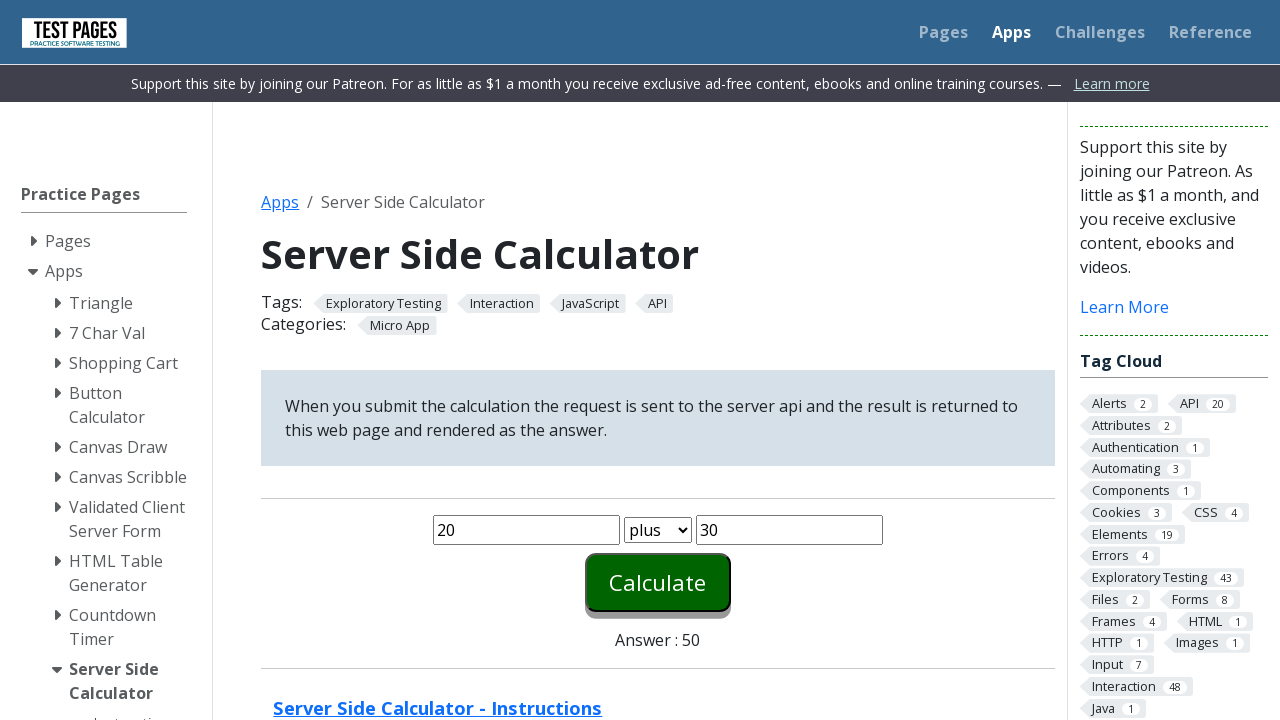

Retrieved answer: 50
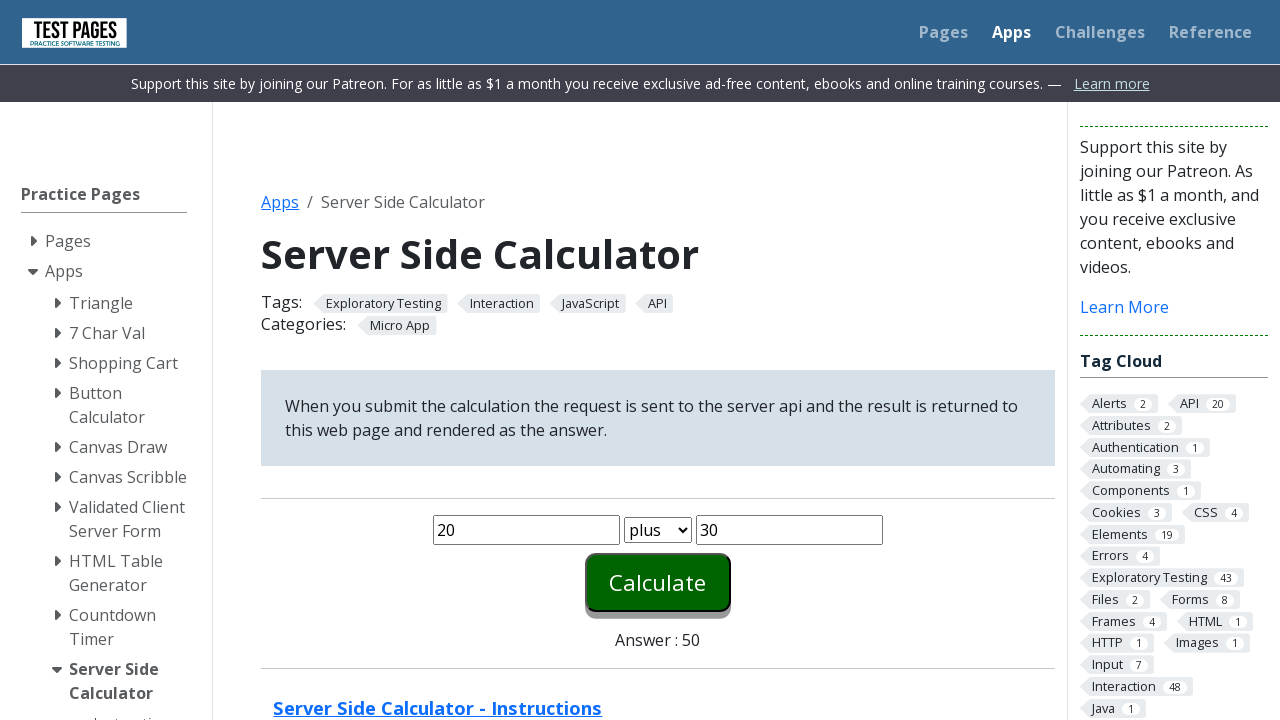

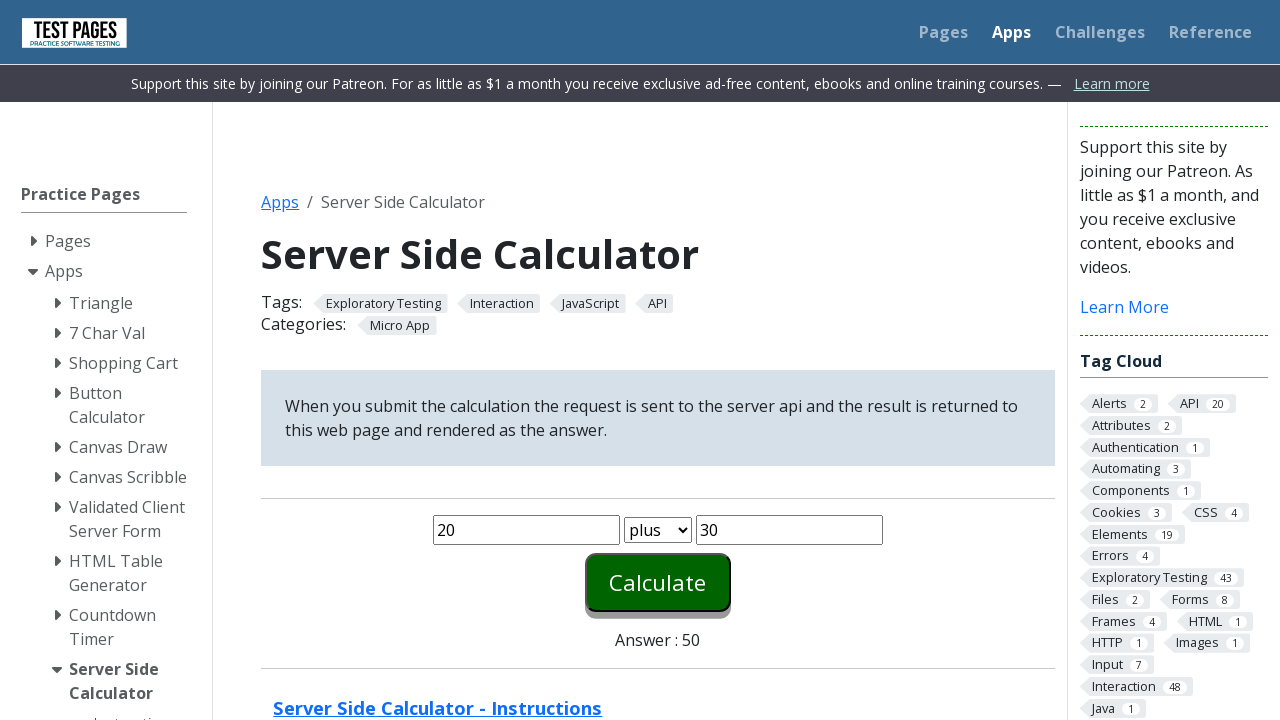